Navigates to AJIO website with browser preferences set to handle notifications and geolocation popups

Starting URL: https://www.ajio.com/

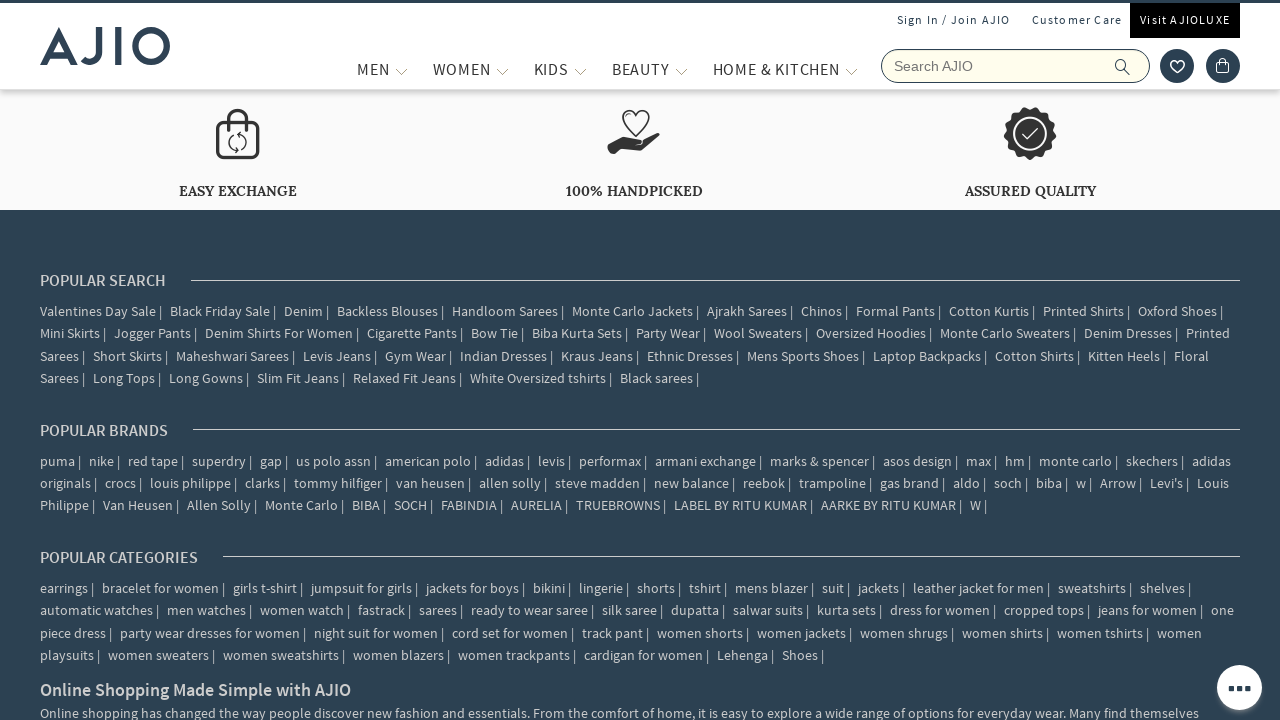

AJIO website loaded with networkidle state - notifications and geolocation popups handled by browser preferences
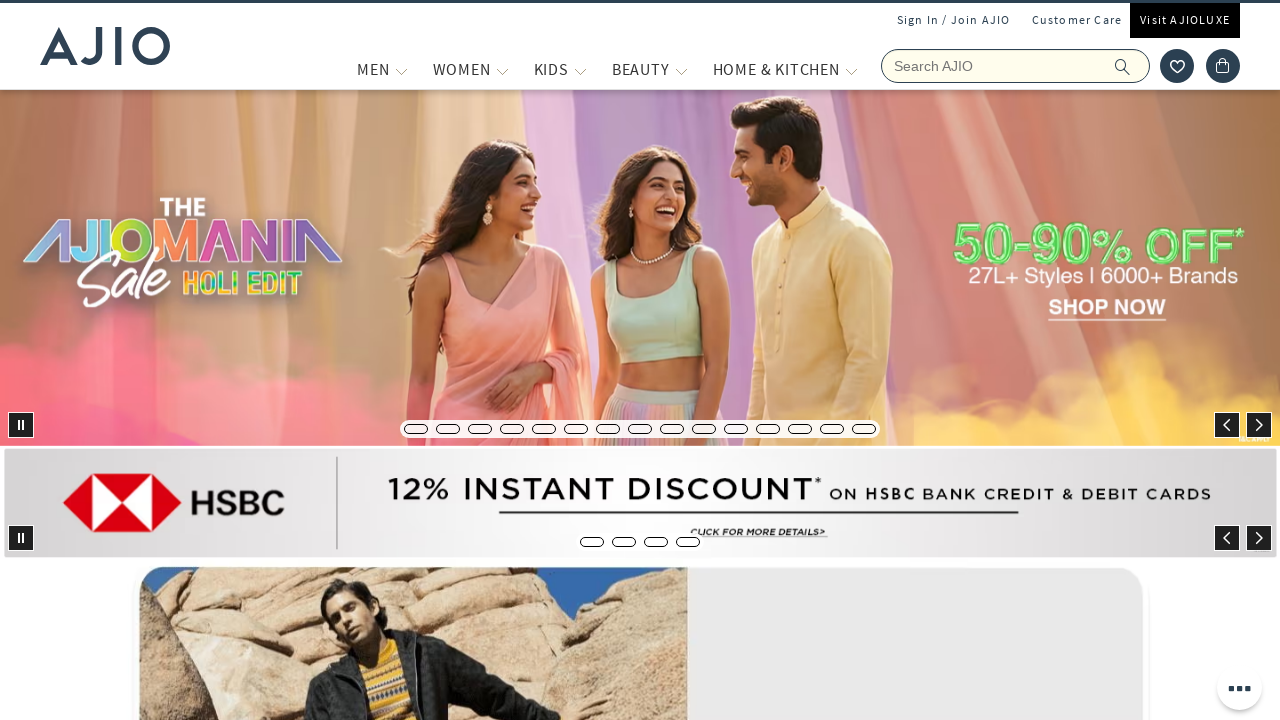

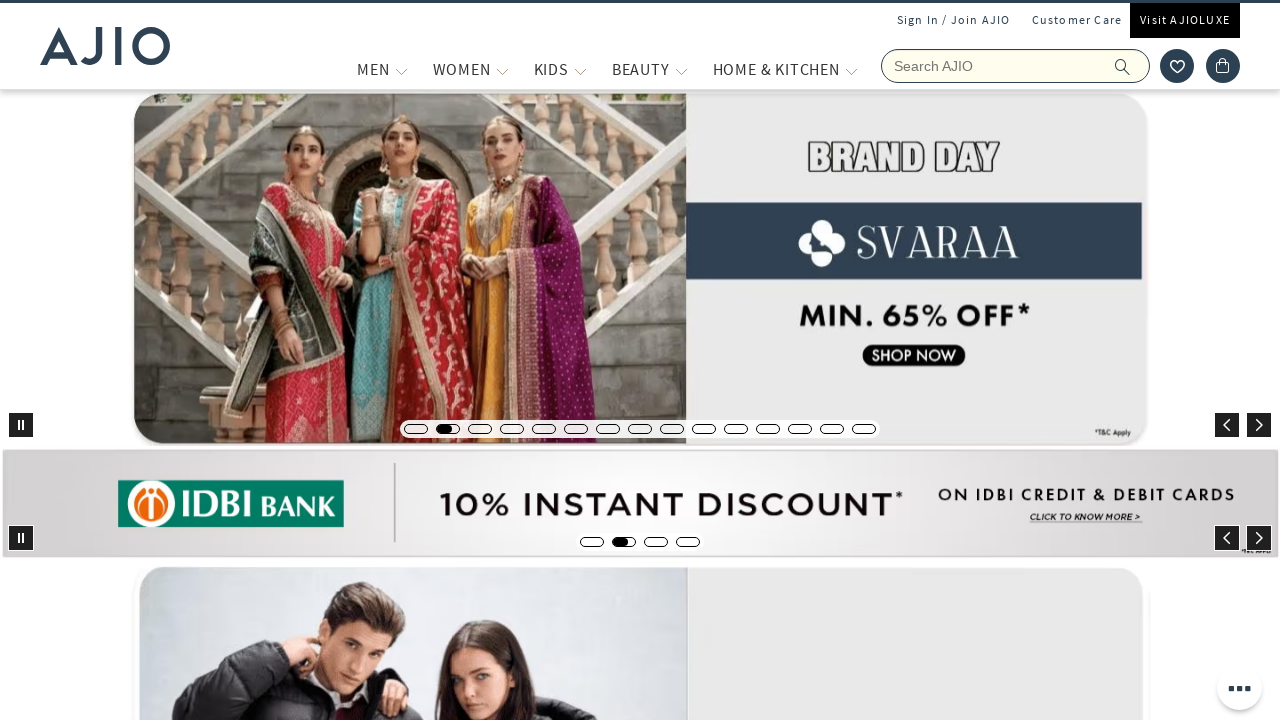